Verifies initial title text, clicks a button to change it, then verifies the new title text

Starting URL: https://igorsmasc.github.io/praticando_waits/

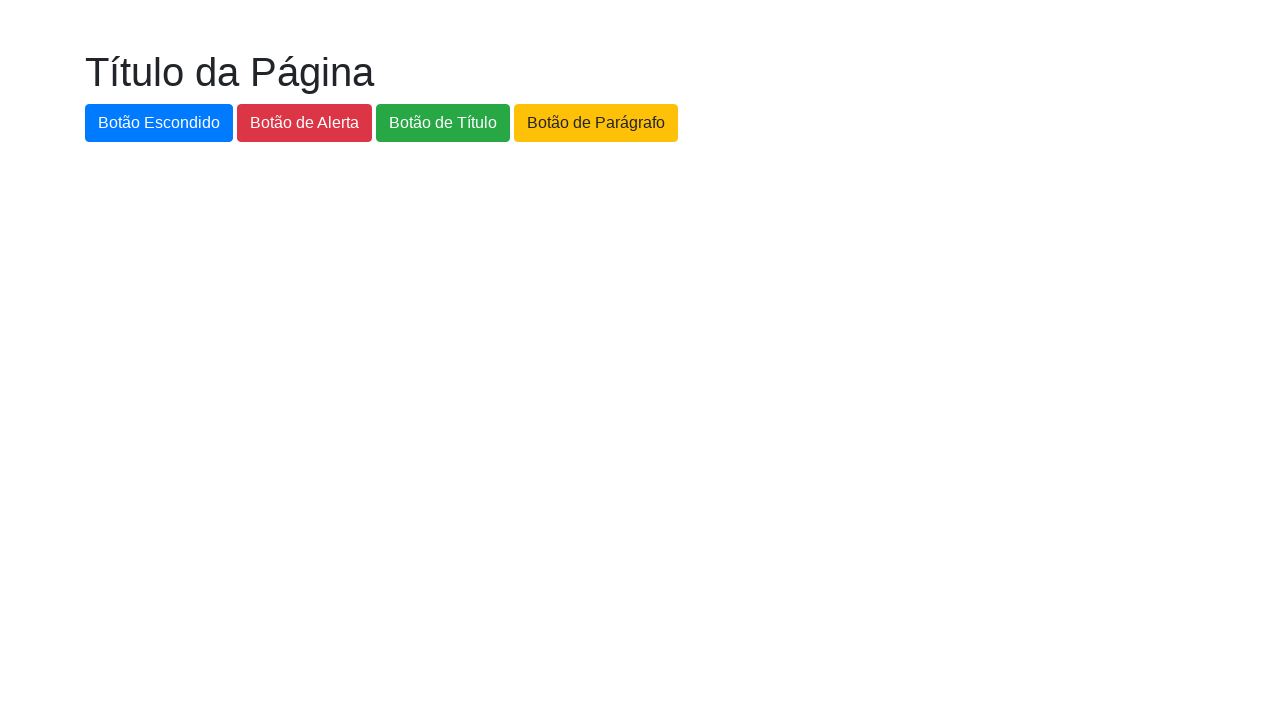

Navigated to test page
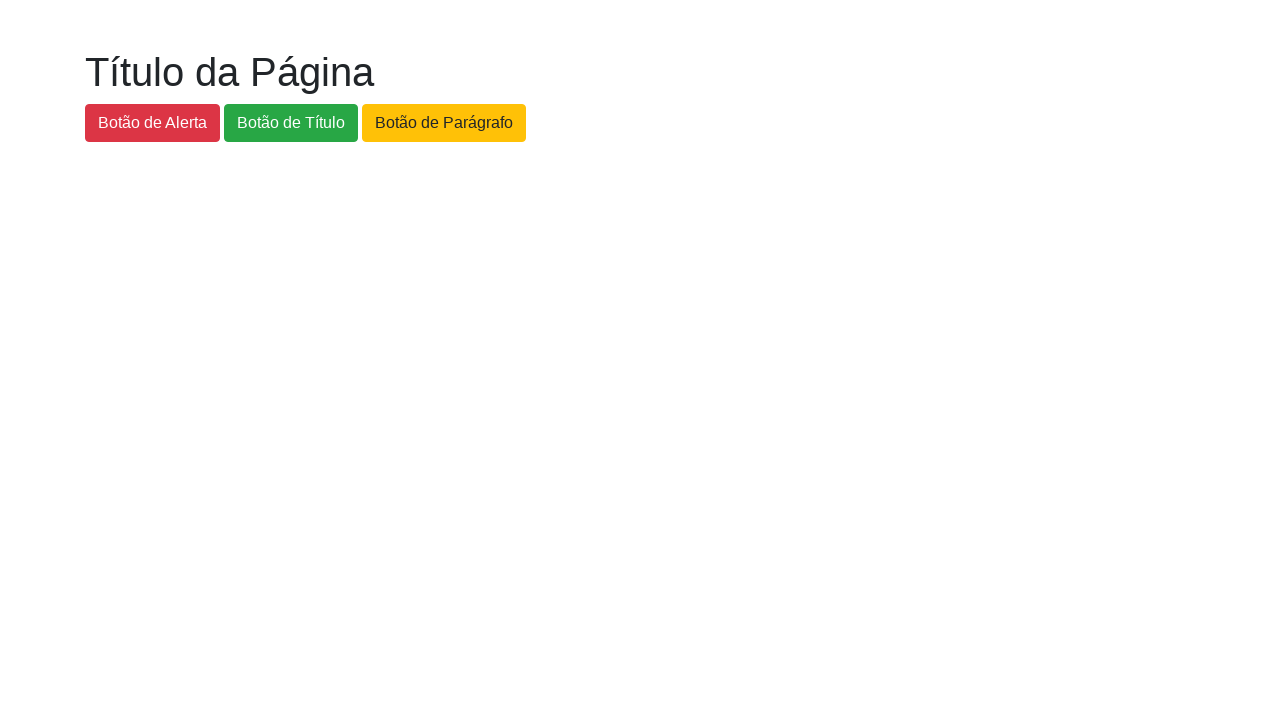

Title element is visible on page
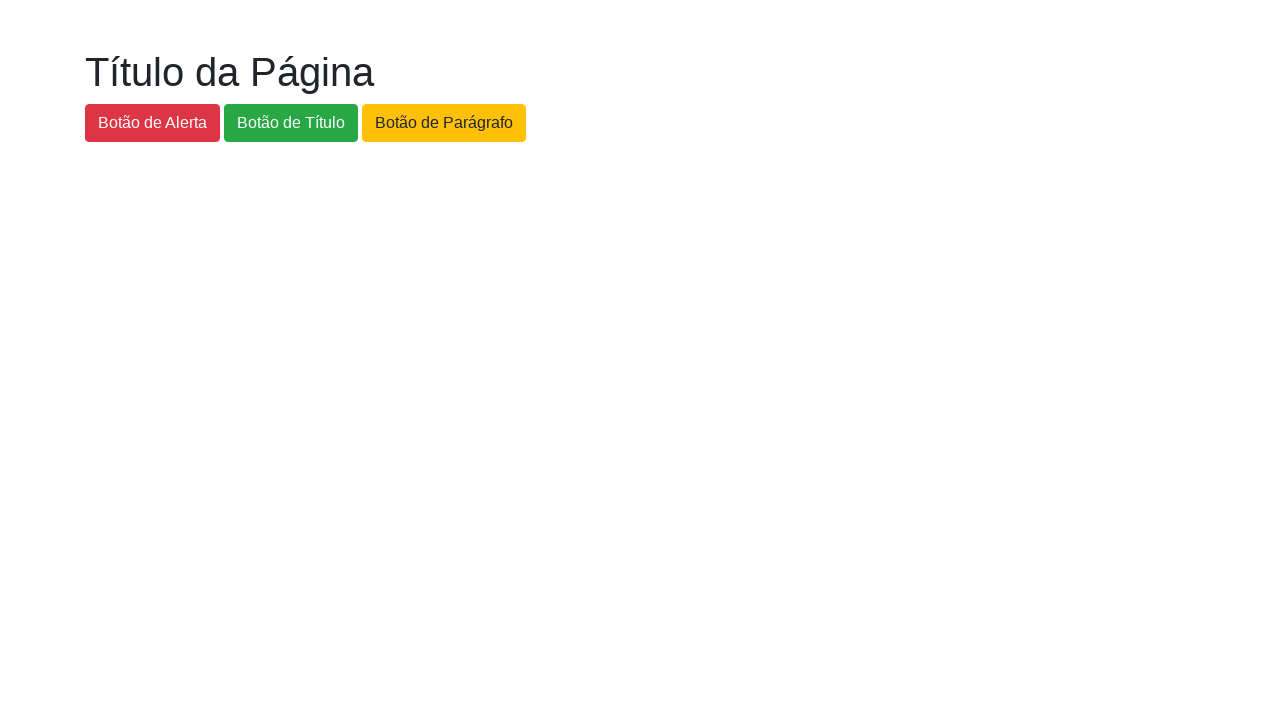

Clicked button to change title at (291, 123) on #botao-titulo
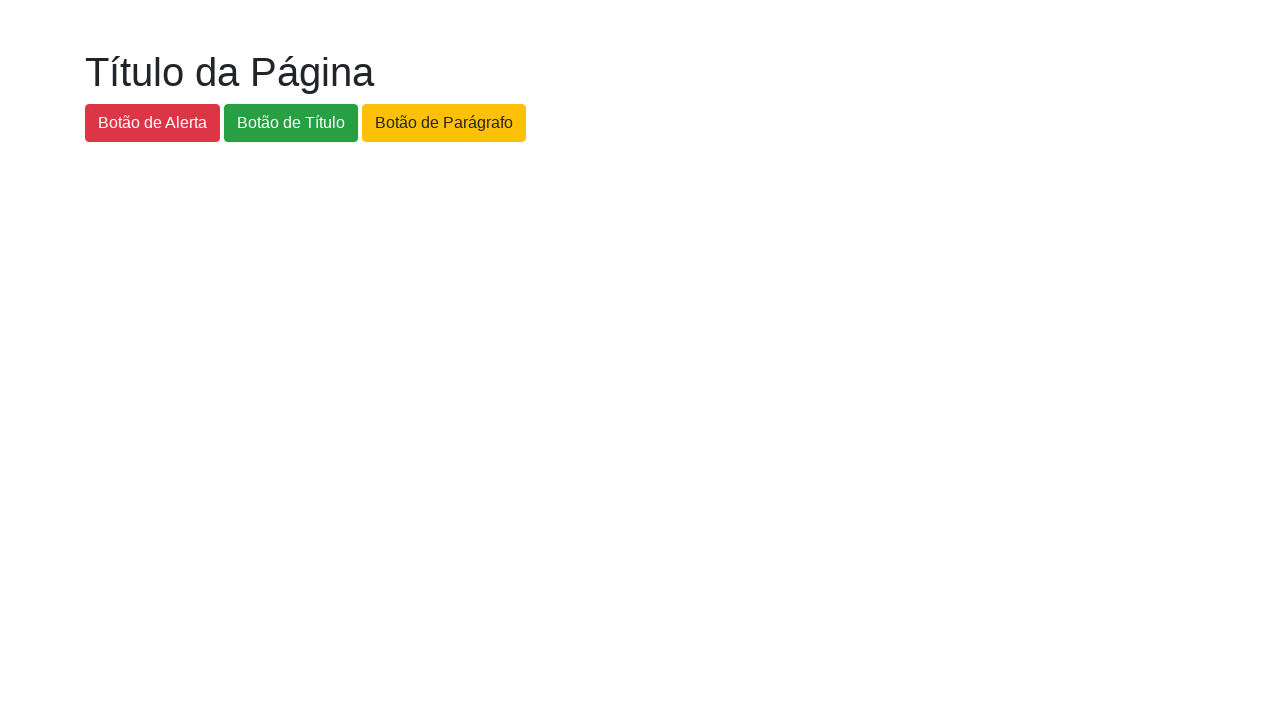

Title text changed to 'Novo Título da Página'
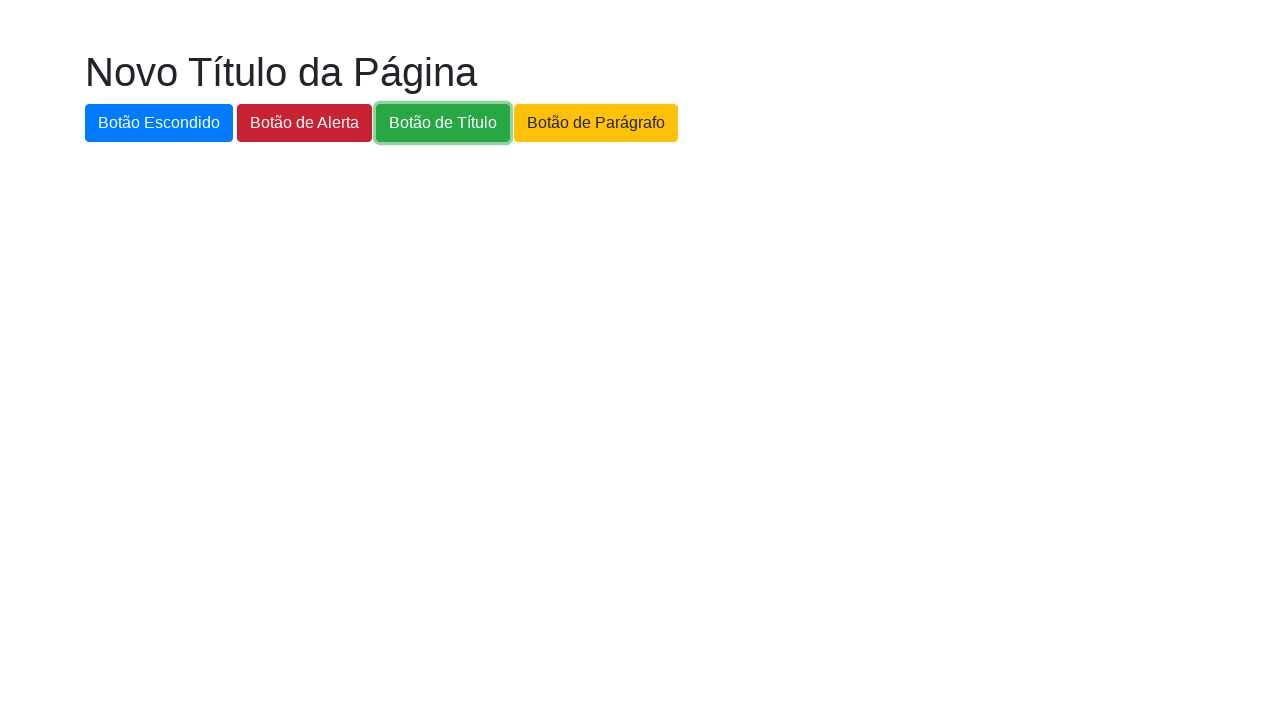

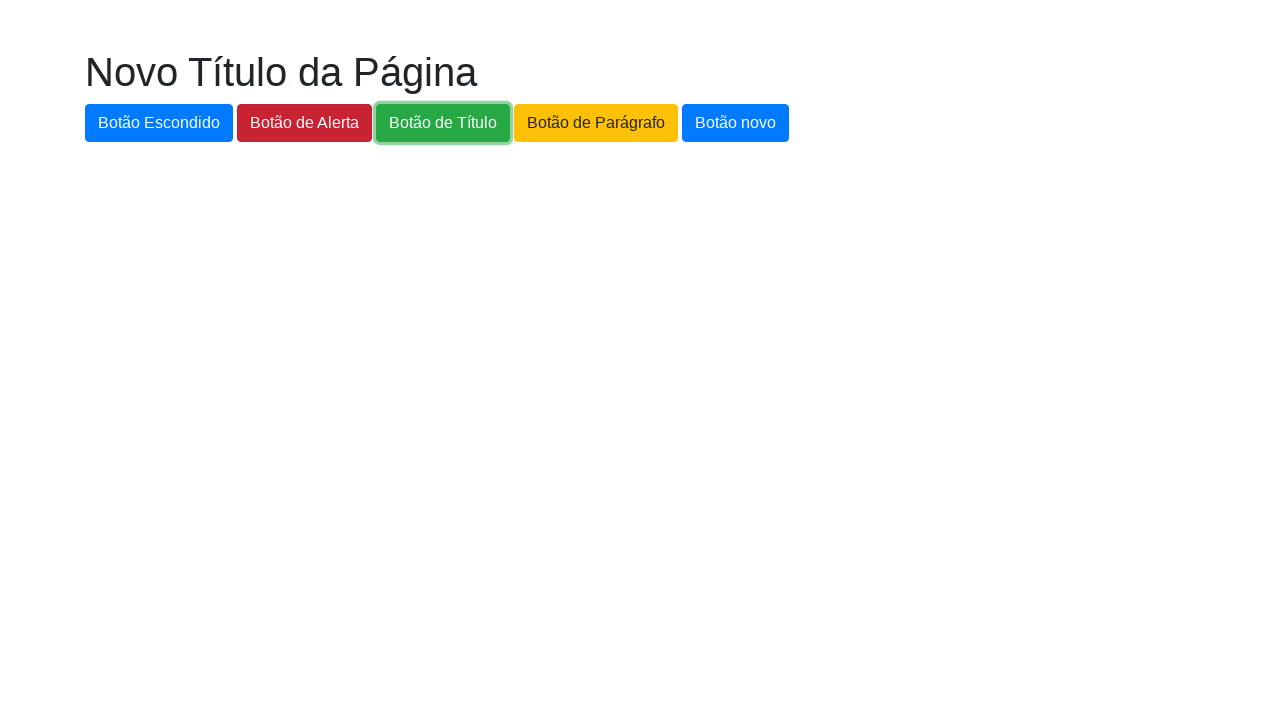